Tests file upload functionality by navigating to the file upload page, selecting a file, submitting it, and verifying the upload was successful.

Starting URL: http://the-internet.herokuapp.com/

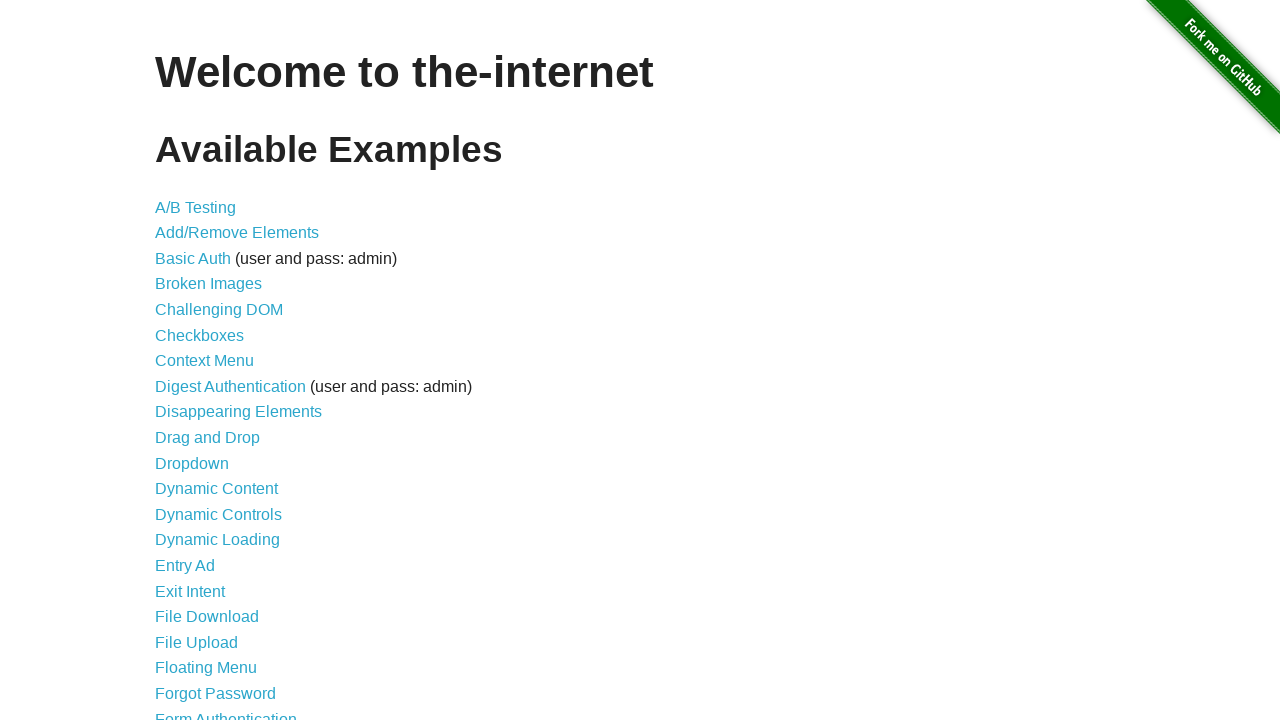

Clicked on 'File Upload' link to navigate to upload page at (196, 642) on a:text('File Upload')
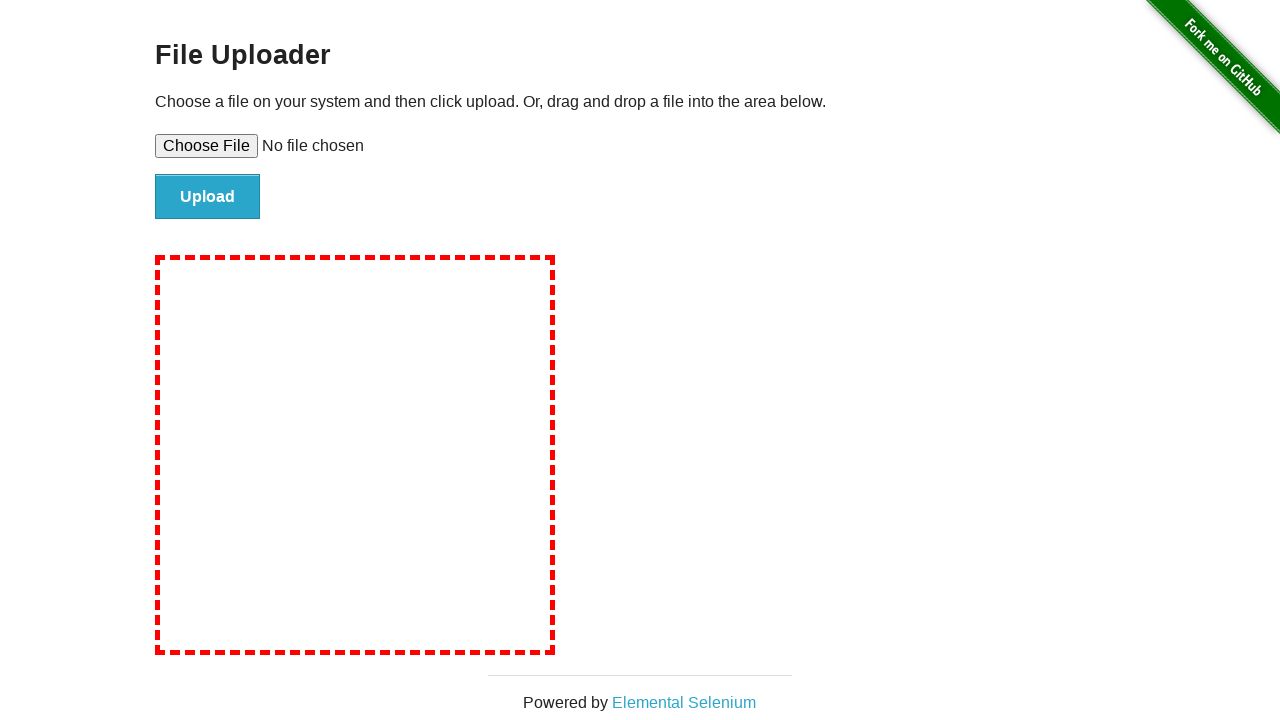

File input field loaded and ready
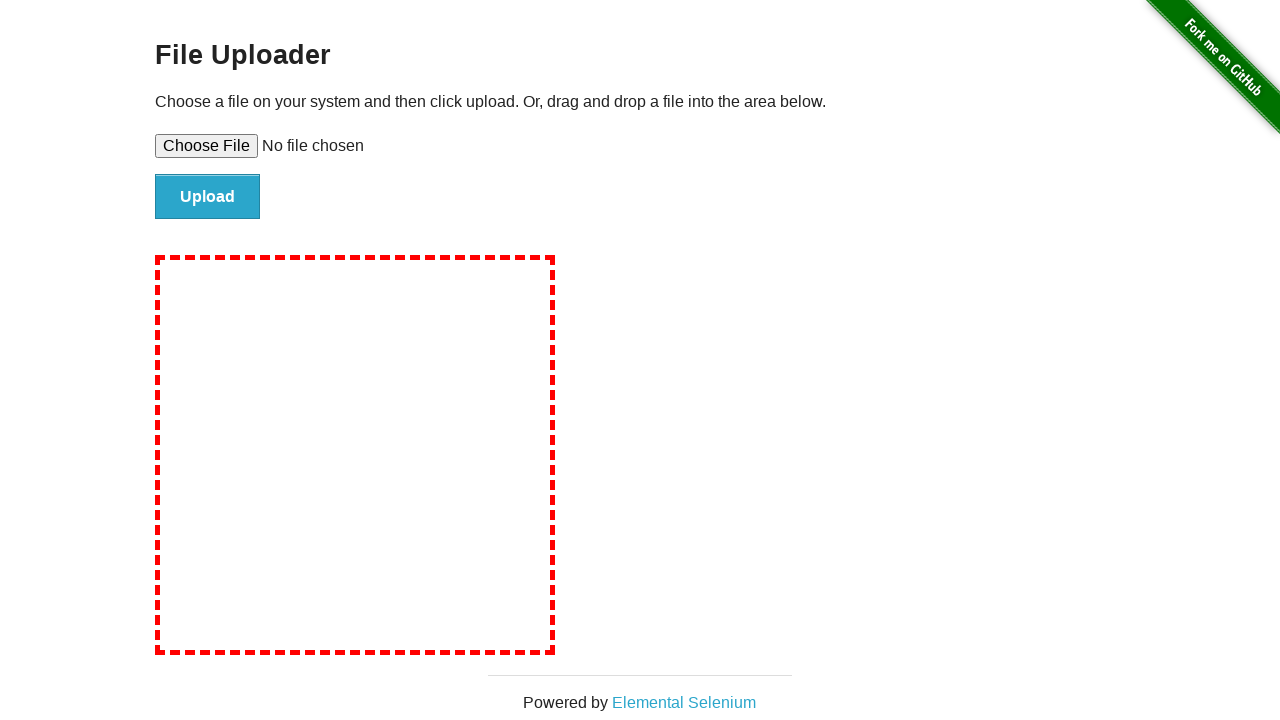

Selected test file (test_upload.txt) for upload
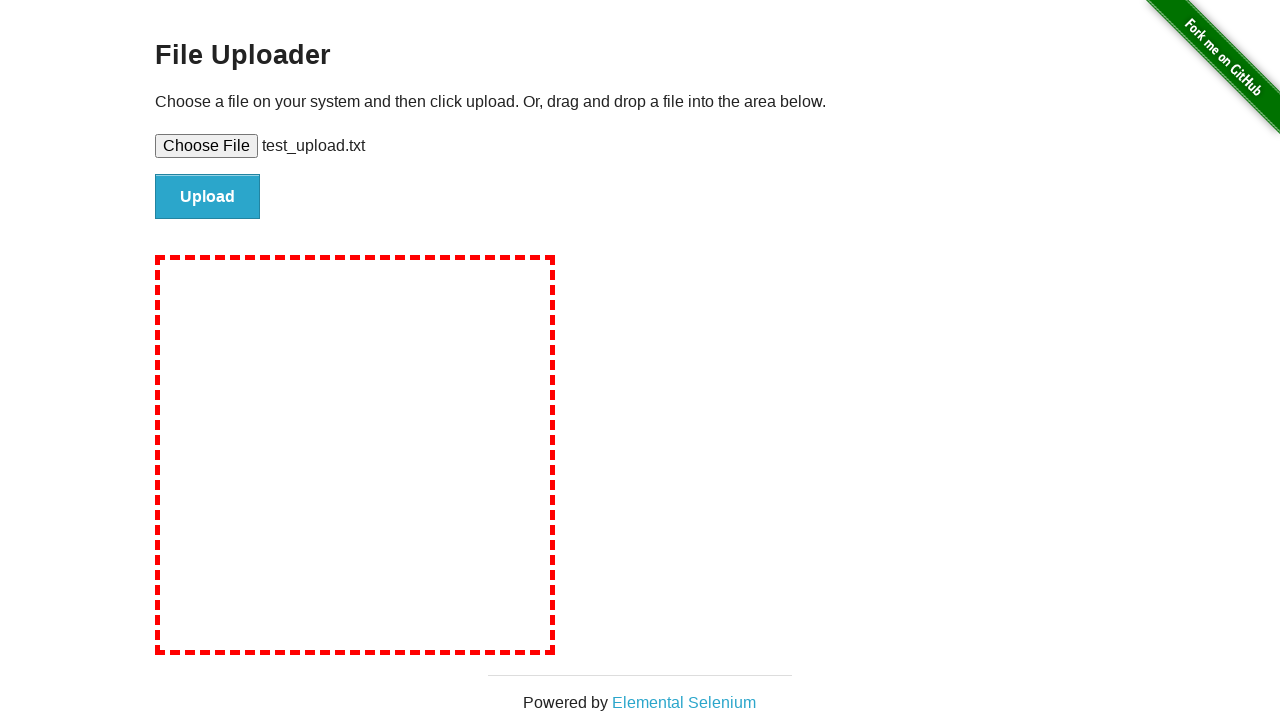

Clicked submit button to upload file at (208, 197) on #file-submit
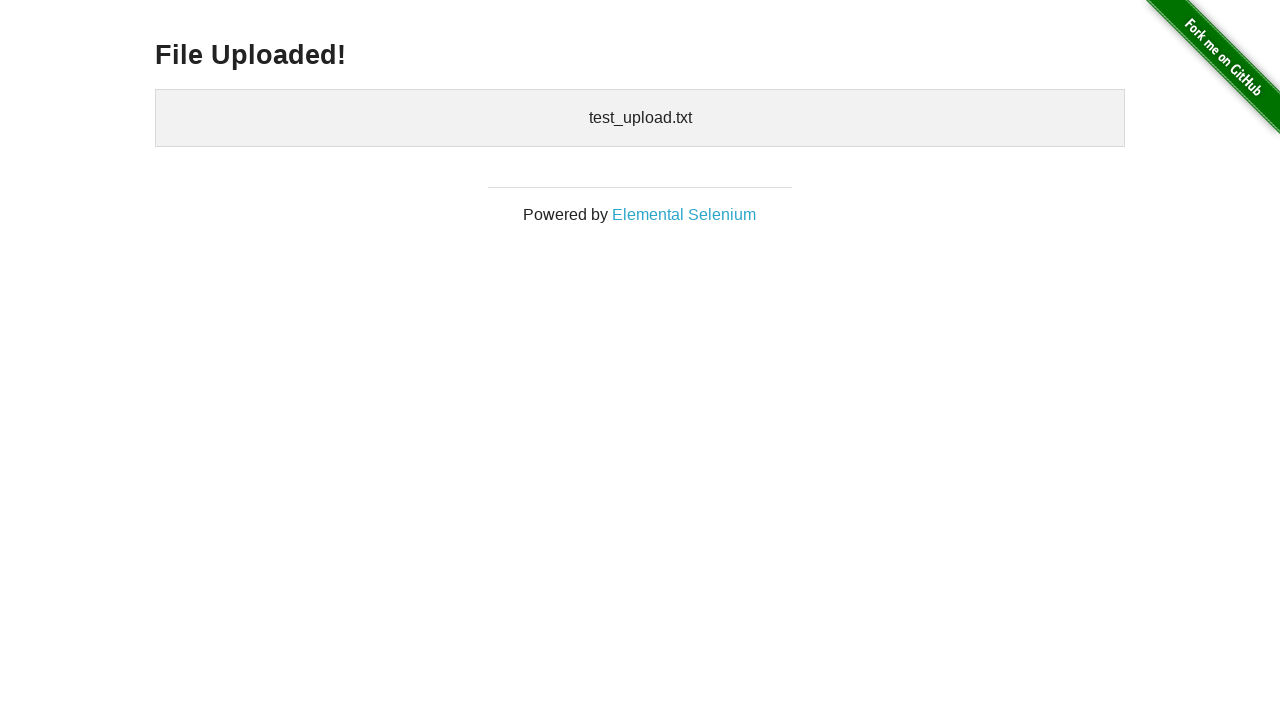

Upload successful - 'File Uploaded' confirmation message appeared
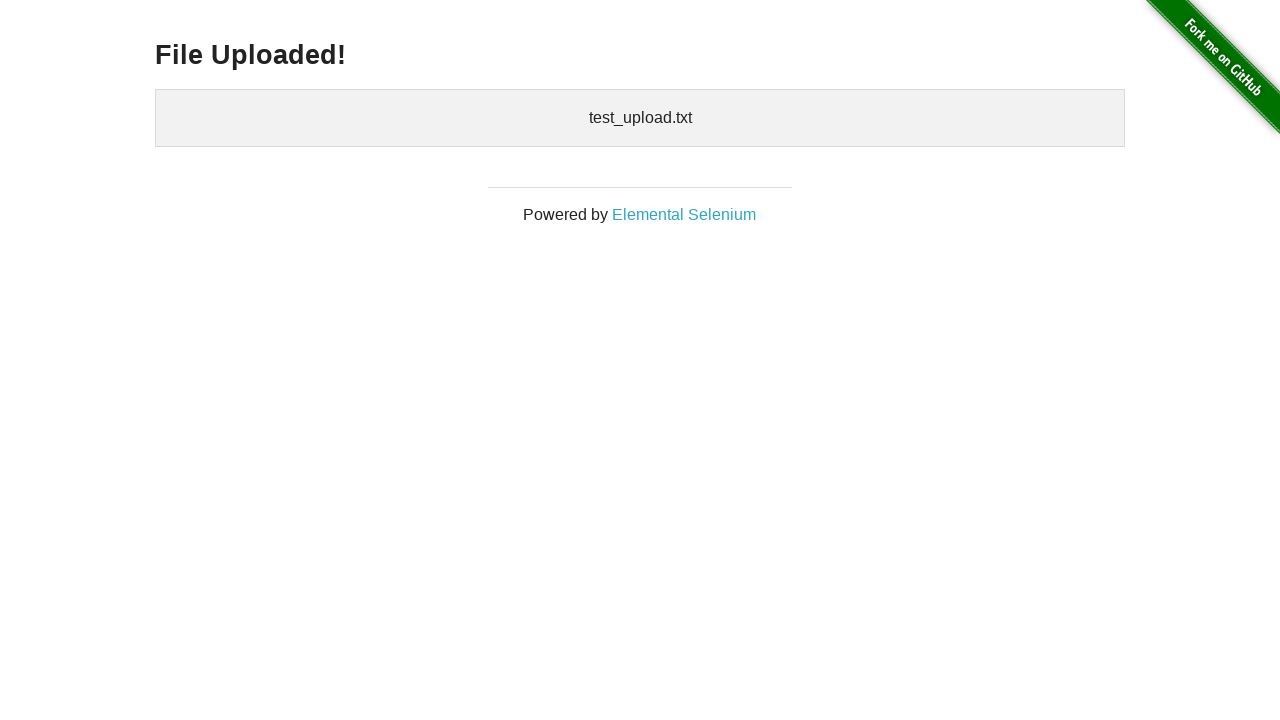

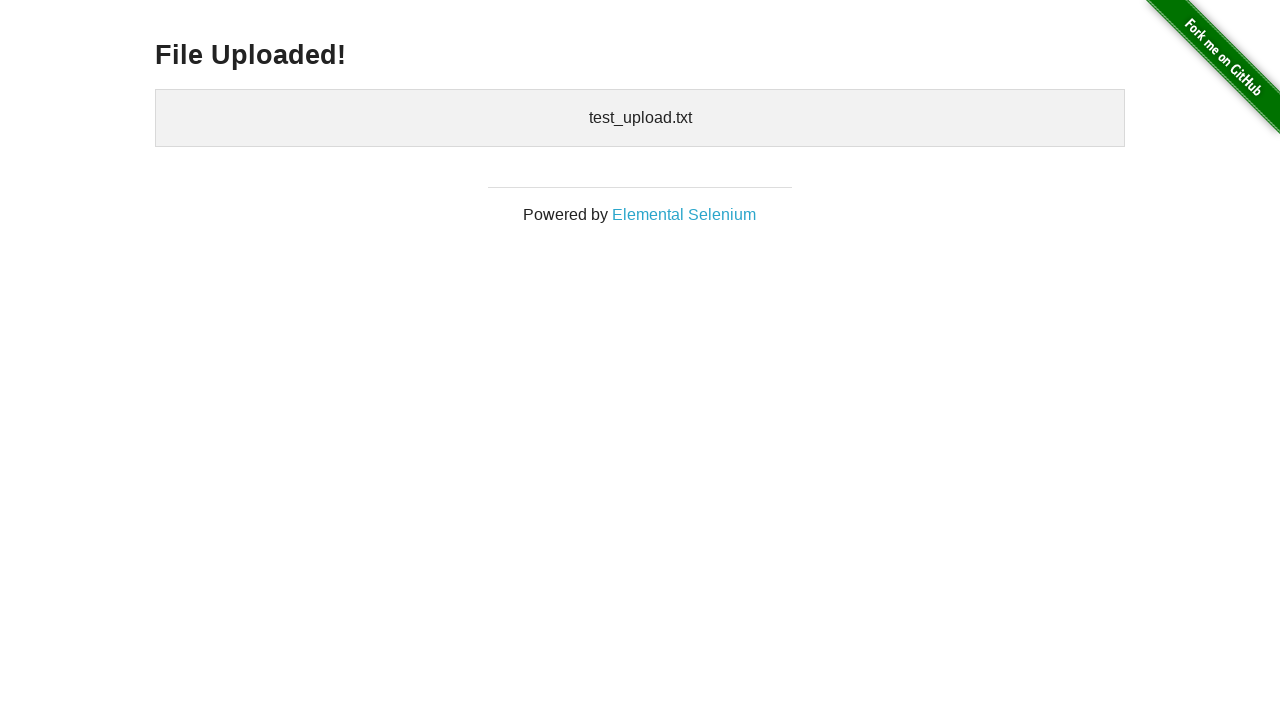